Tests datepicker functionality using multiple techniques including sendkeys, clicking calendar elements, and navigating through months

Starting URL: https://formy-project.herokuapp.com/datepicker

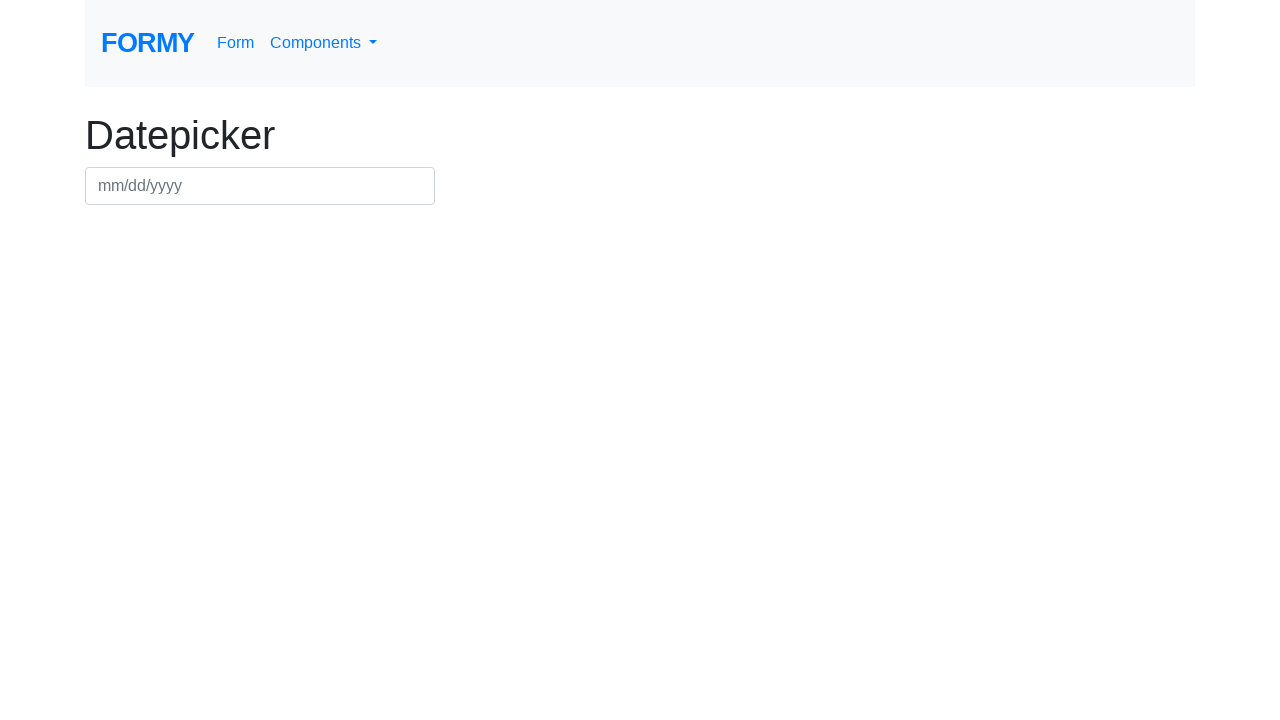

Waited for datepicker element to be visible
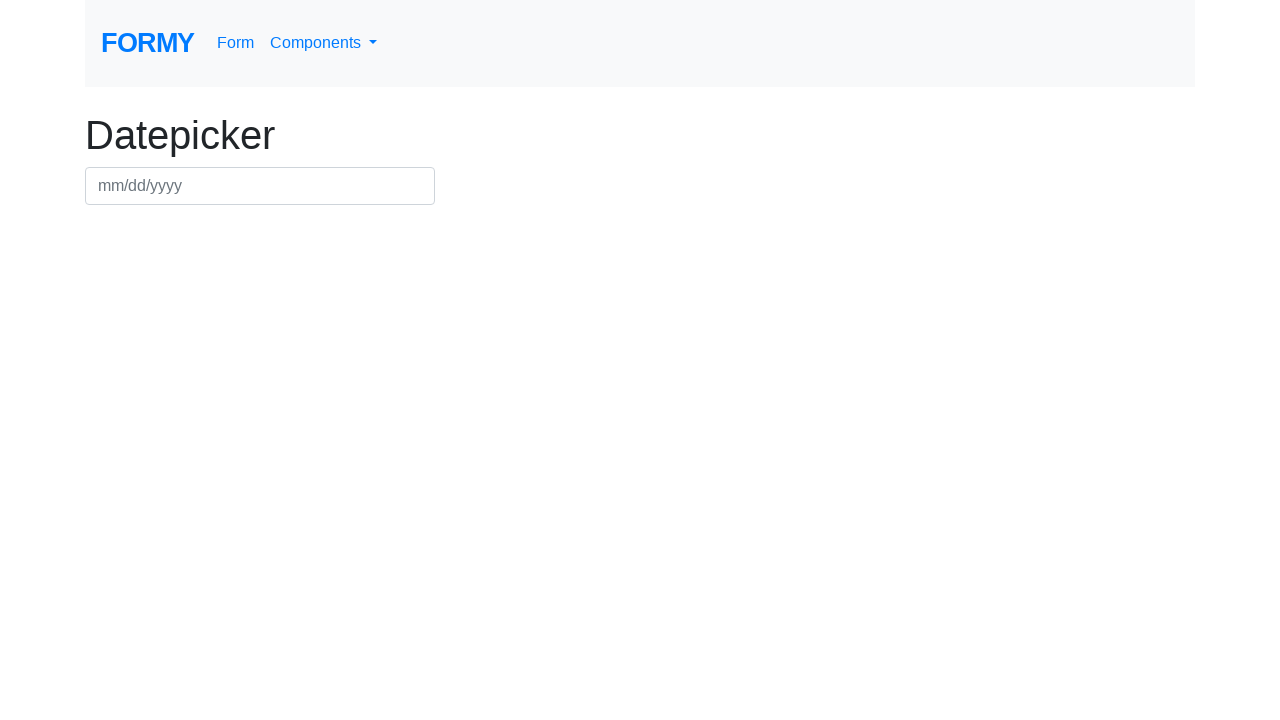

Located datepicker element
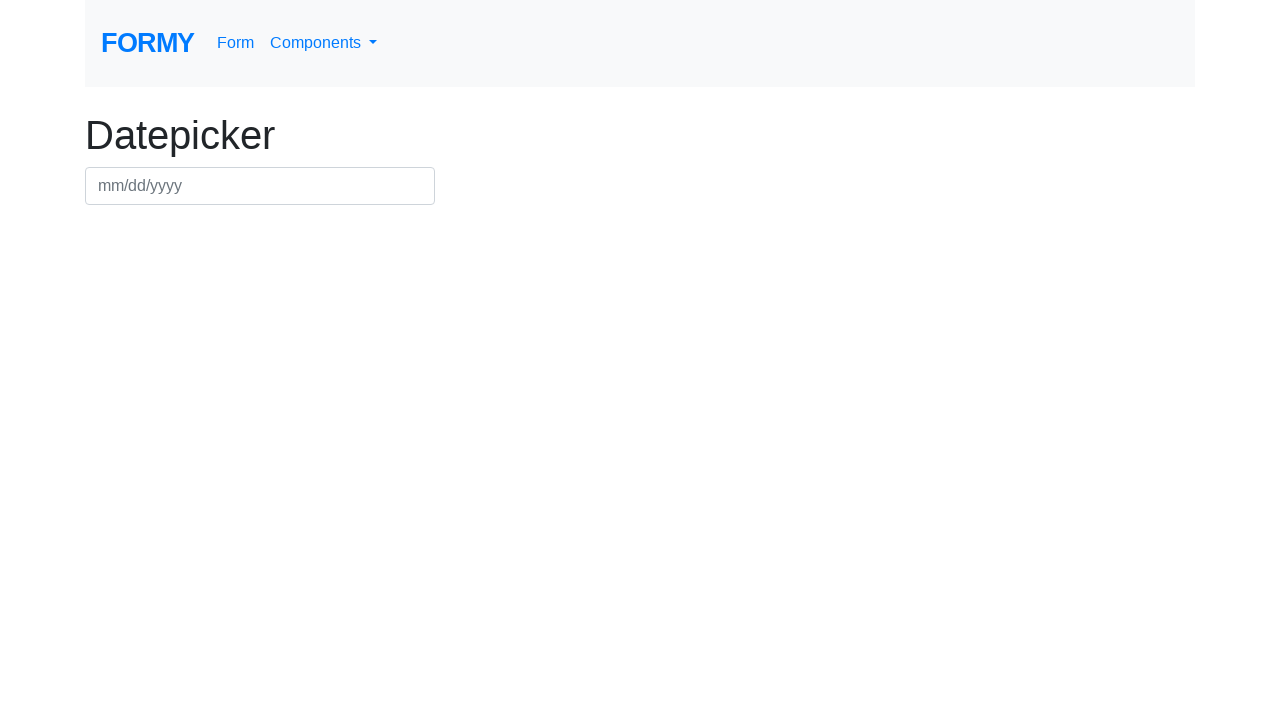

Filled datepicker with date 07/10/2024 using keyboard on #datepicker
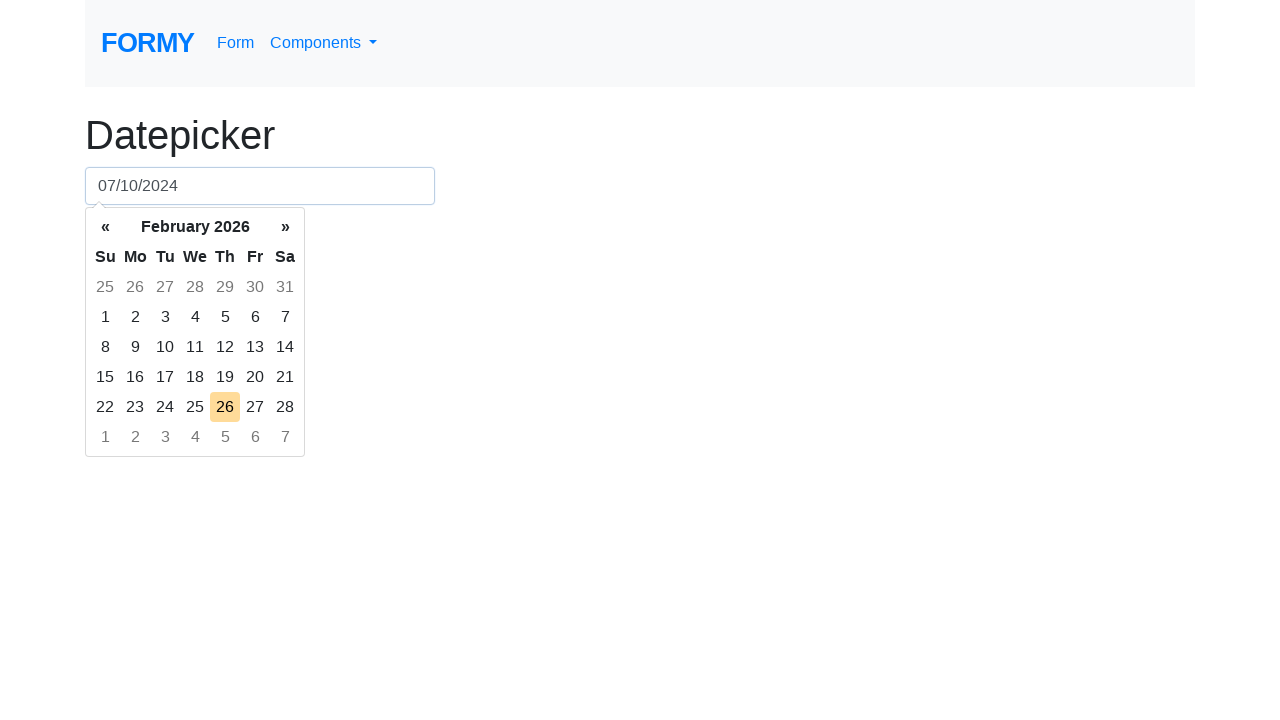

Waited 2 seconds for date input to process
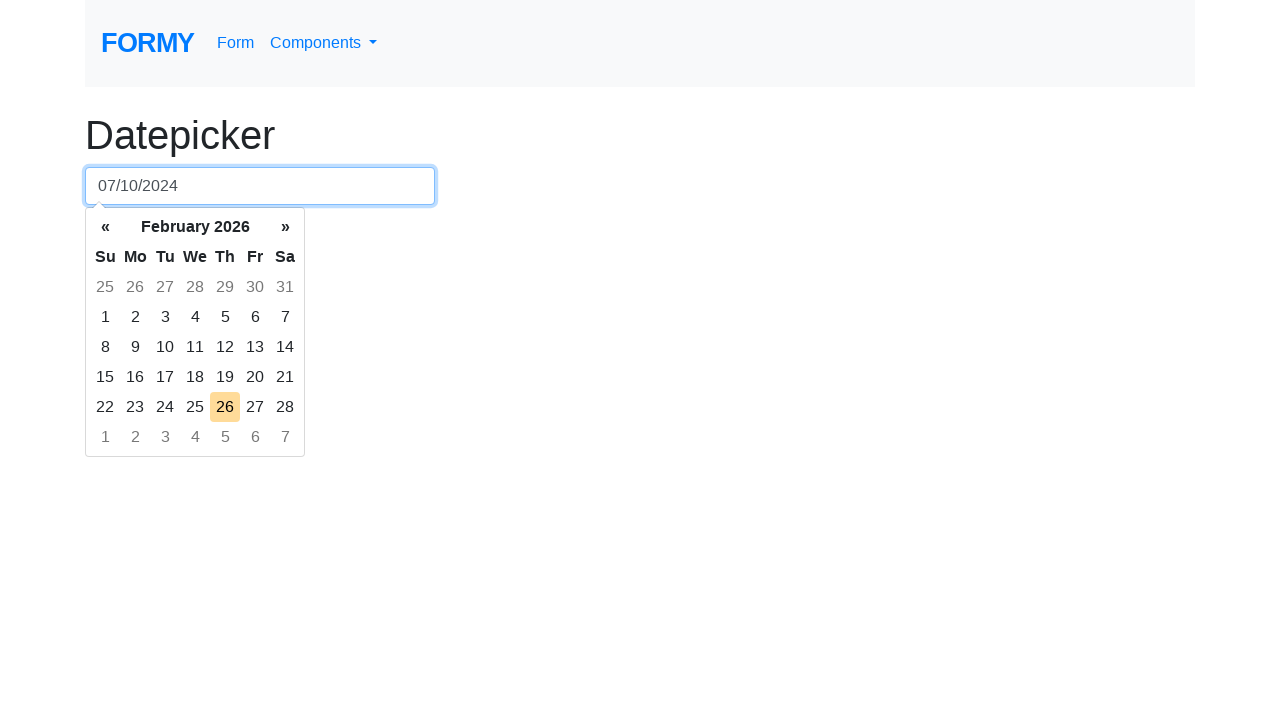

Cleared datepicker field on #datepicker
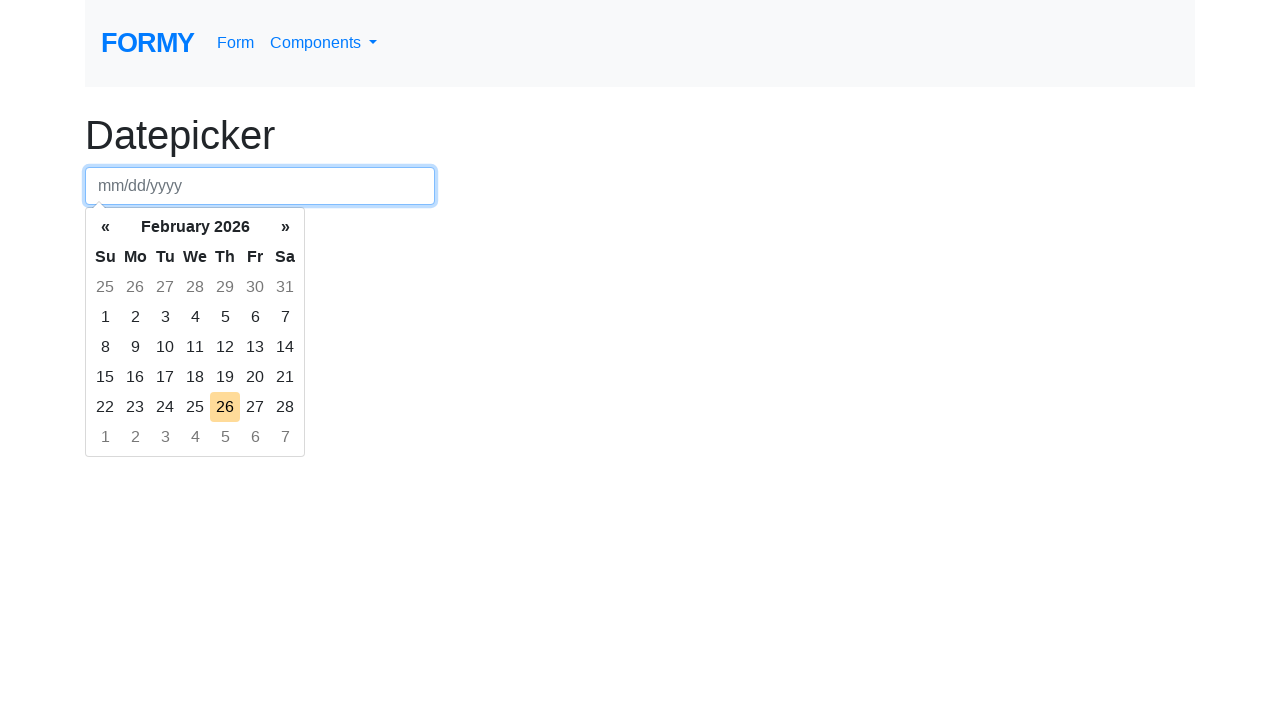

Waited 2 seconds after clearing field
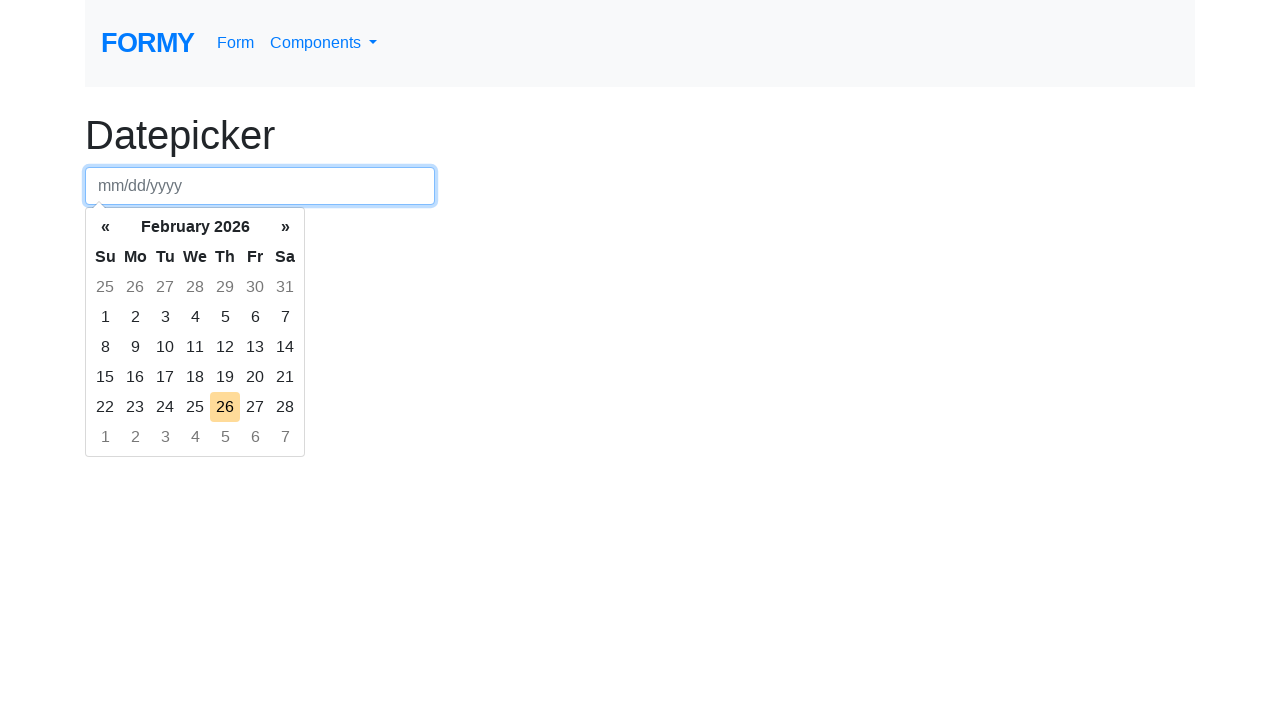

Clicked datepicker to open calendar at (260, 186) on #datepicker
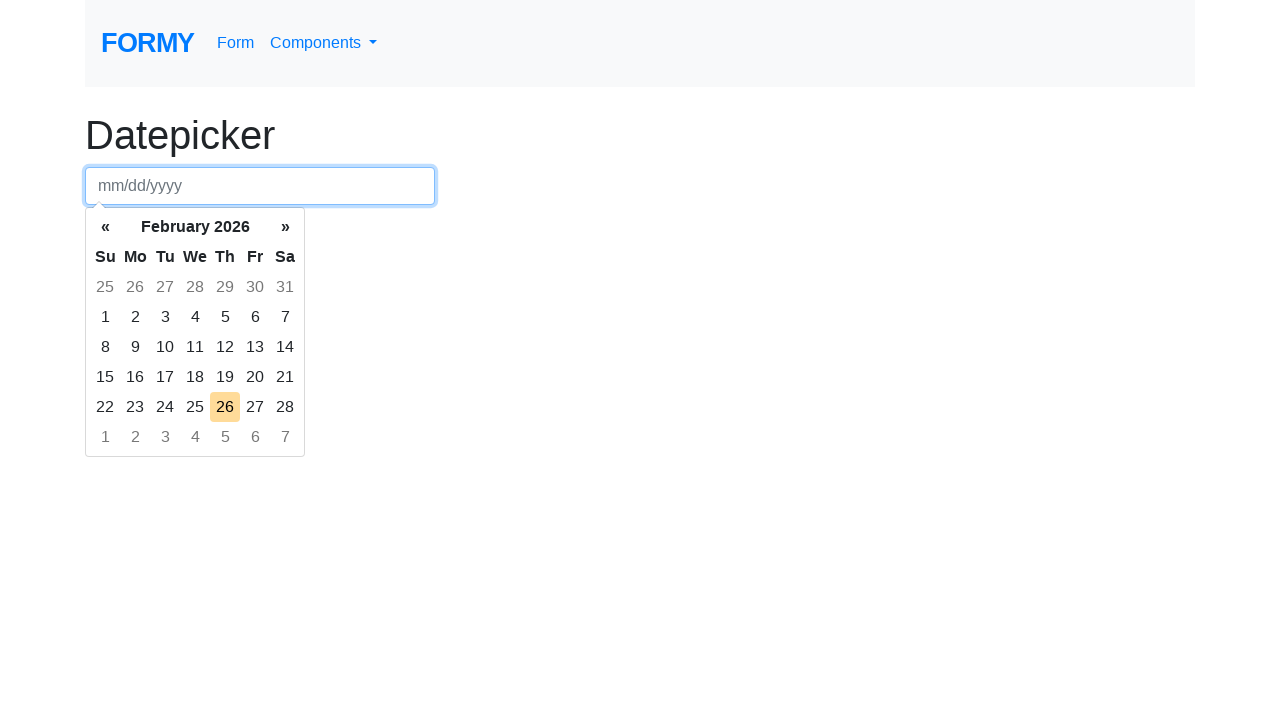

Waited 1 second for calendar to open
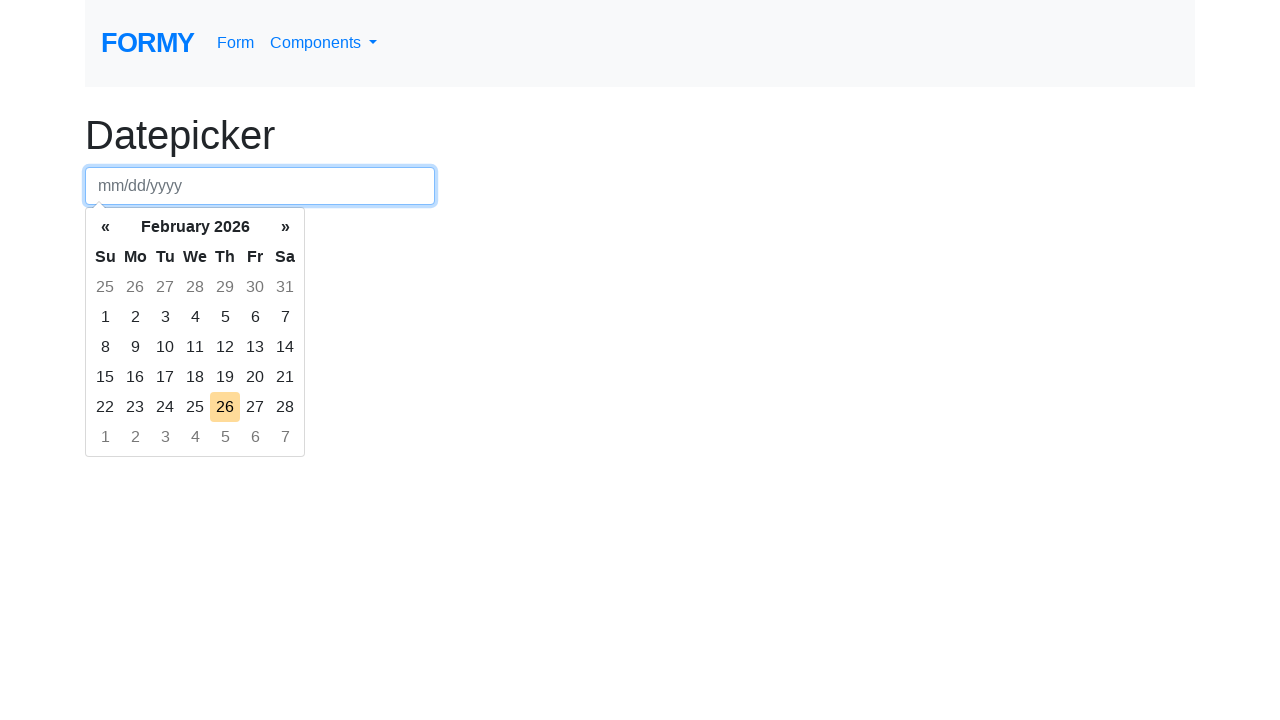

Waited for datepicker month/year switch element to appear
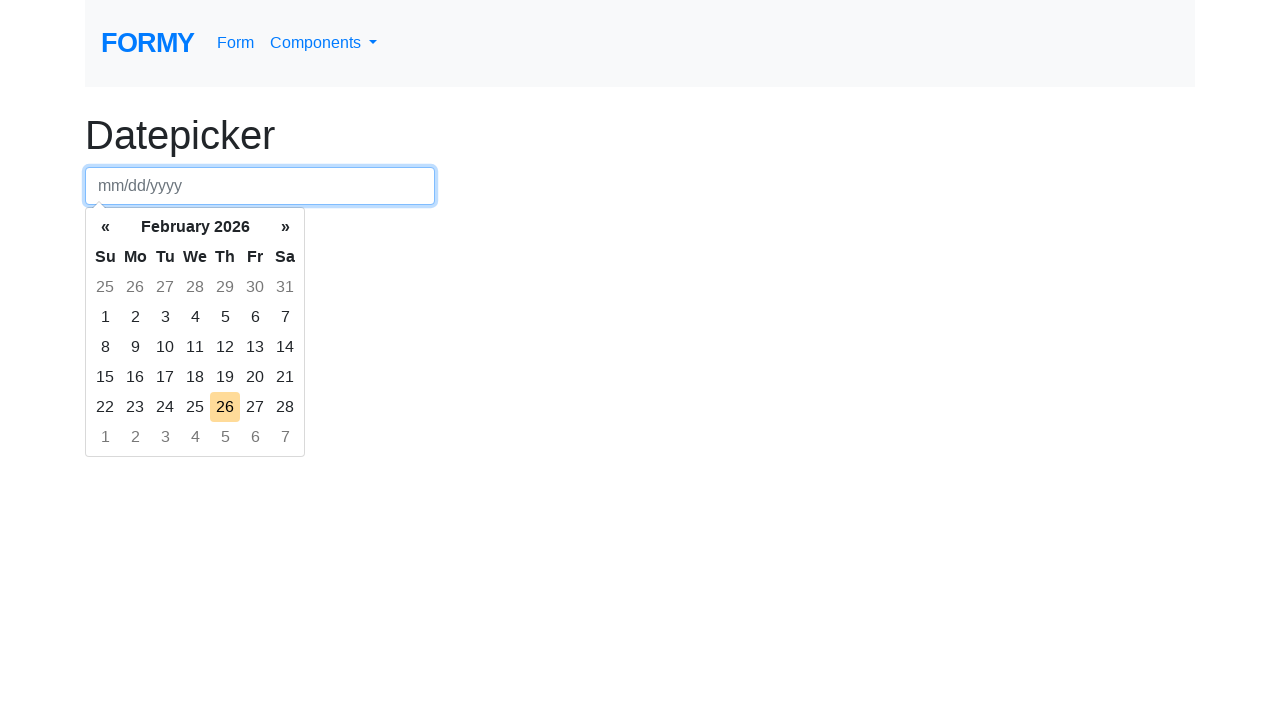

Clicked previous month button at (105, 227) on .prev
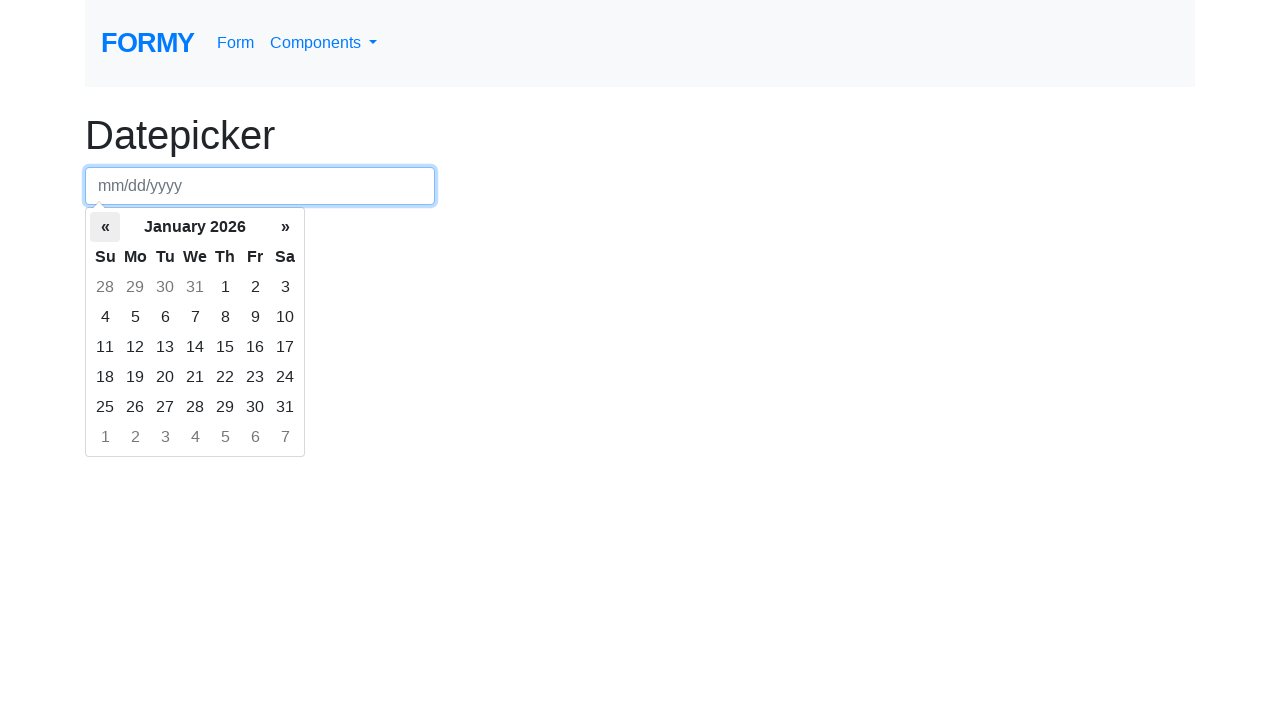

Waited 1 second after navigating to previous month
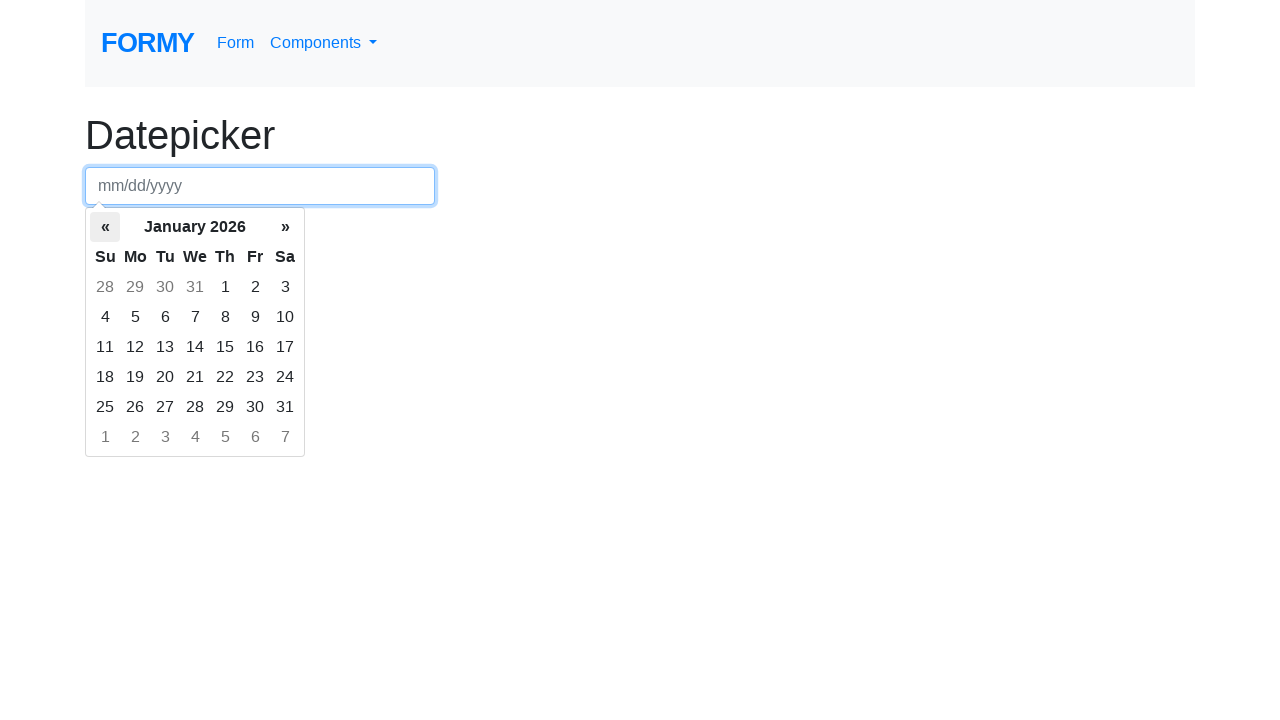

Clicked next month button at (285, 227) on .next
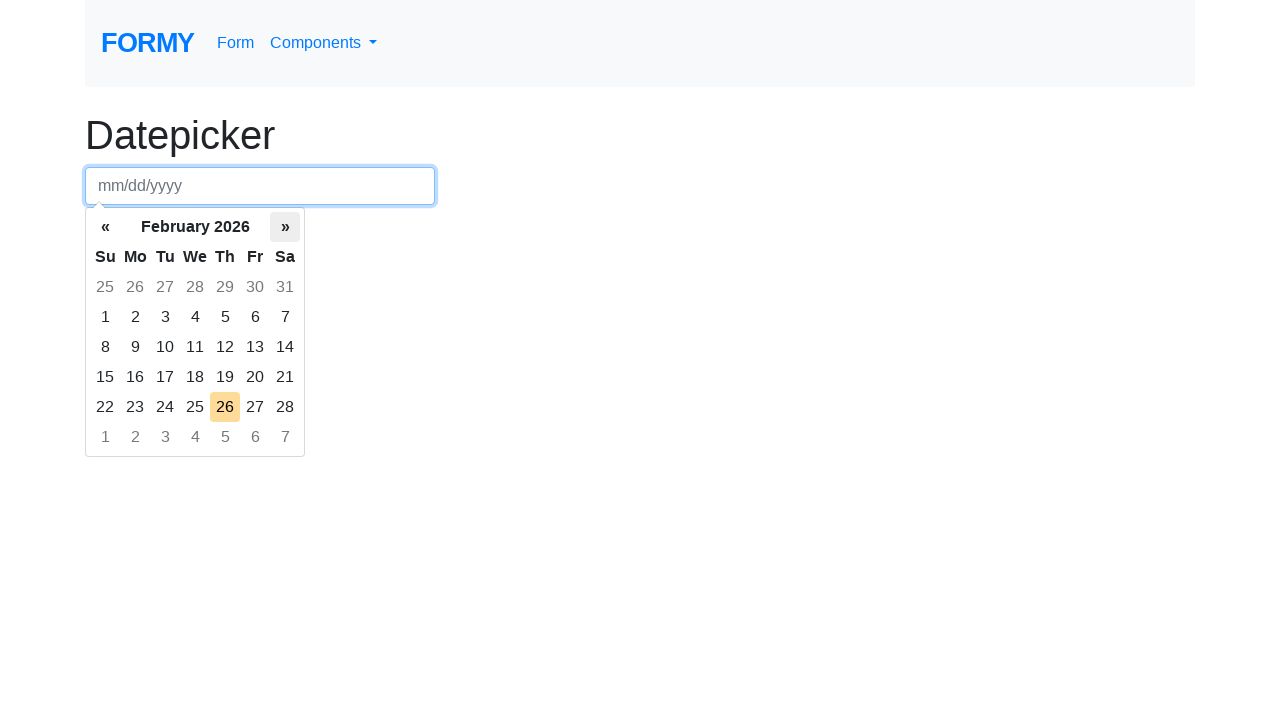

Waited 1 second after navigating to next month
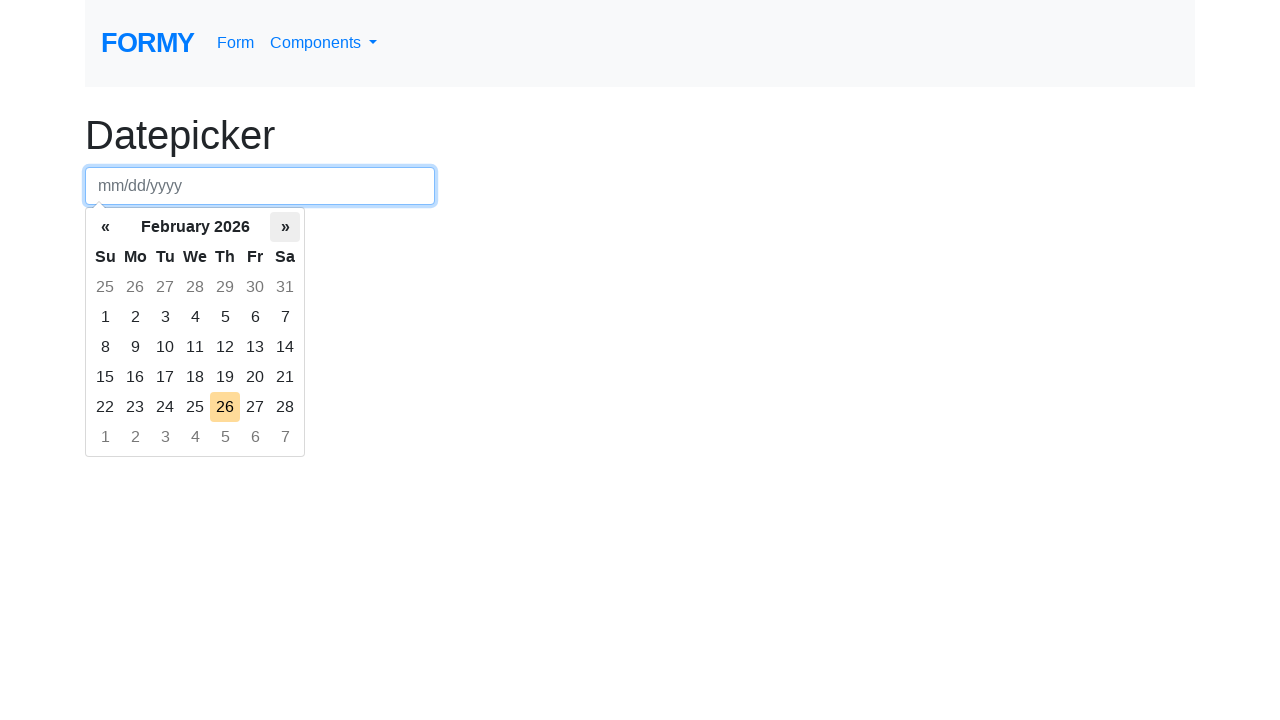

Filled datepicker with date 07/15/2024 on #datepicker
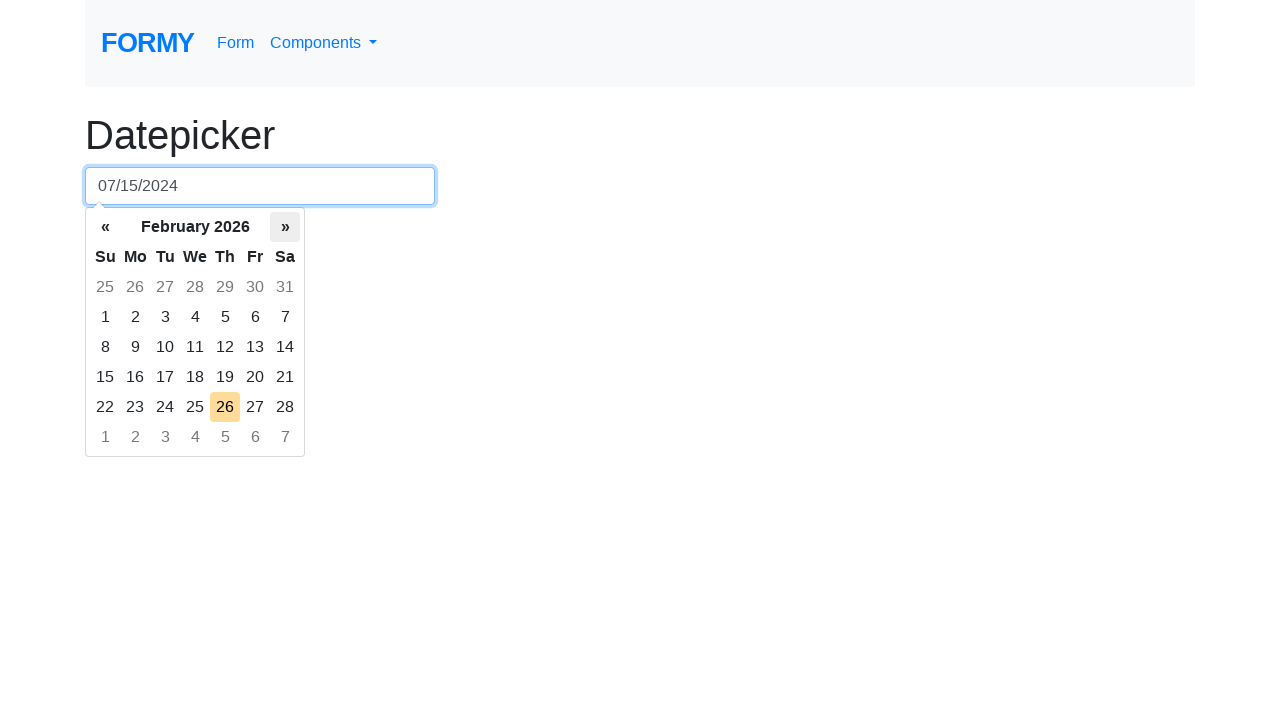

Pressed Enter key to confirm date selection on #datepicker
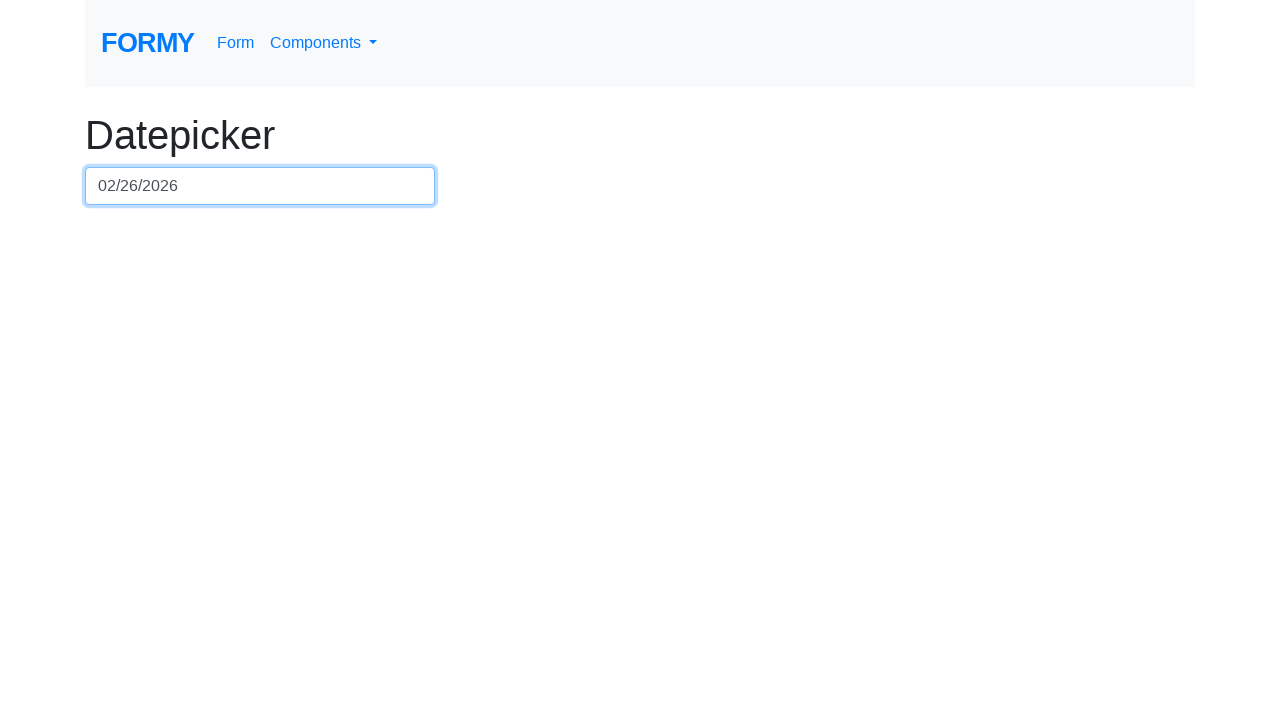

Pressed ArrowDown key to navigate back to datepicker on #datepicker
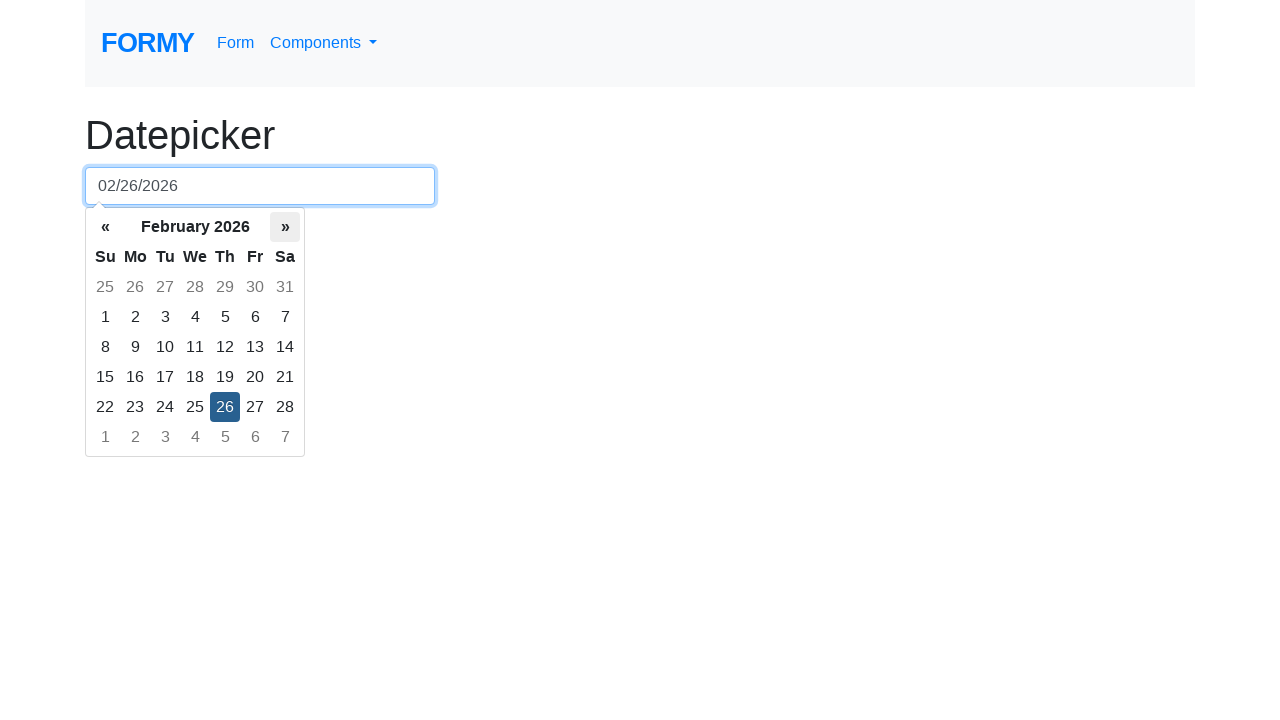

Waited 2 seconds after arrow key navigation
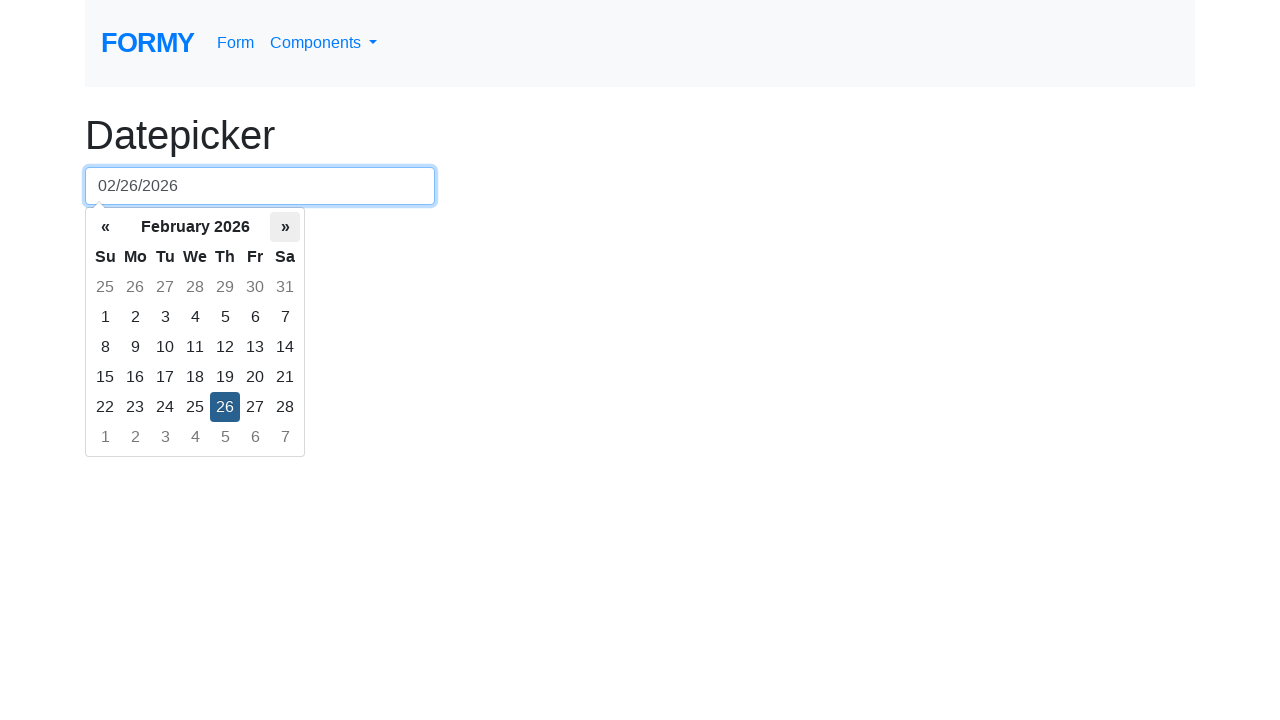

Waited for datepicker element to be visible (Test Case 2)
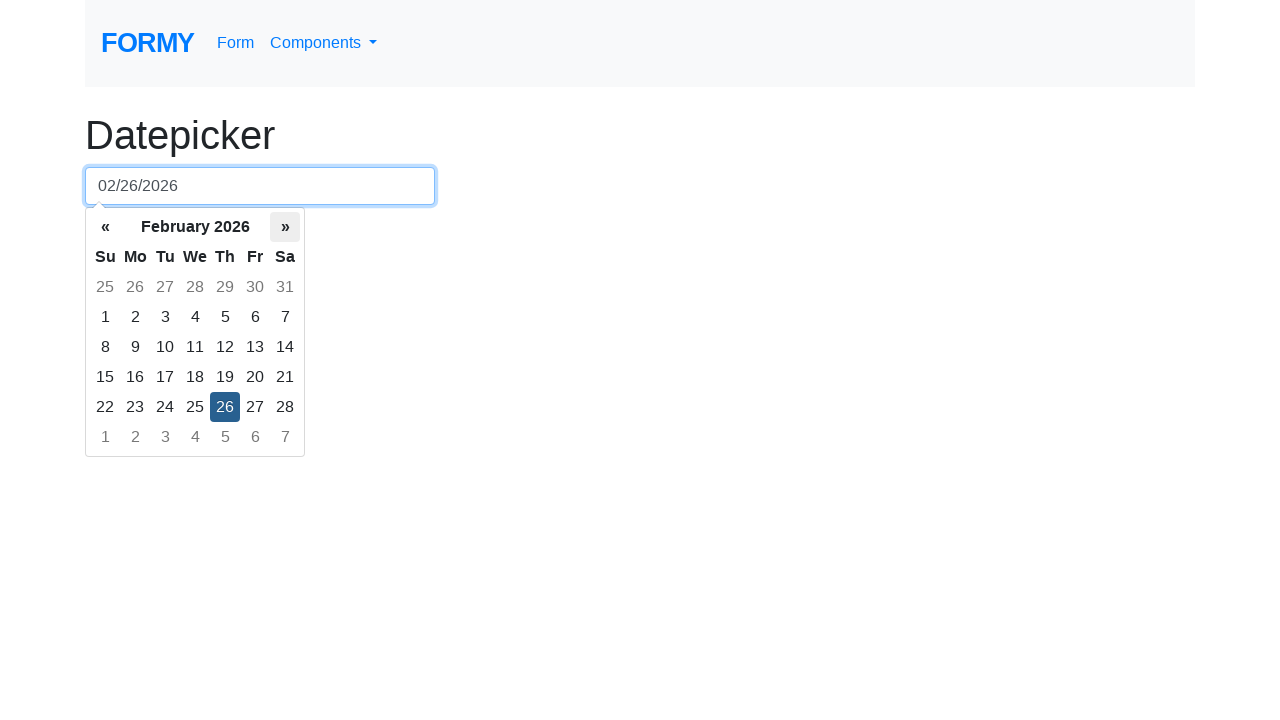

Clicked datepicker to open calendar at (260, 186) on #datepicker
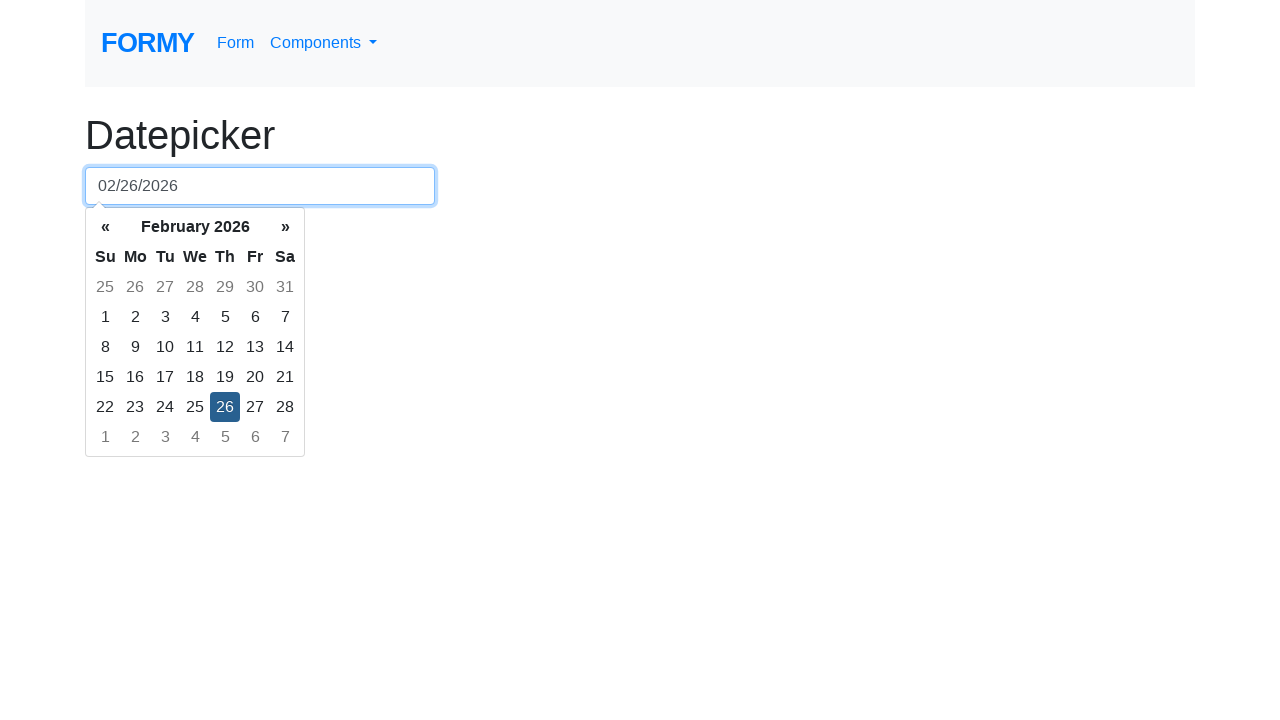

Selected day using XPath element selector at (165, 287) on xpath=/html/body/div[2]/div[1]/table/tbody/tr[1]/td[3]
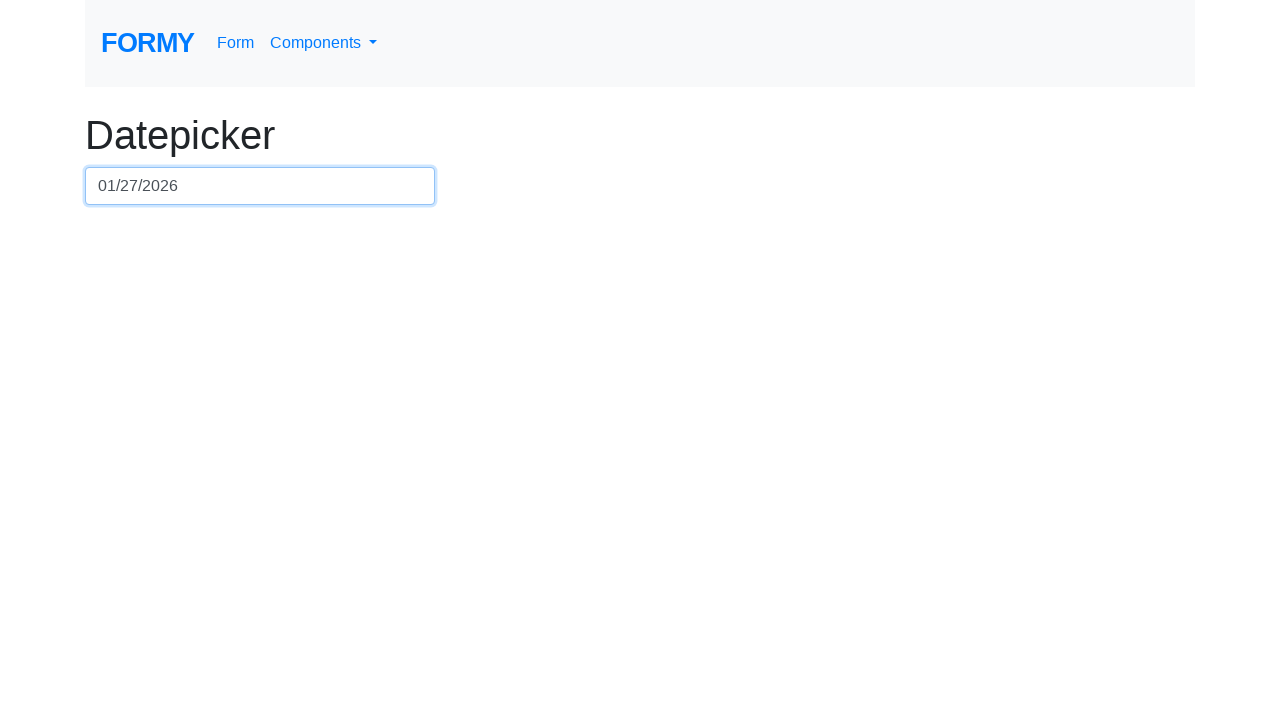

Waited 2 seconds after day selection
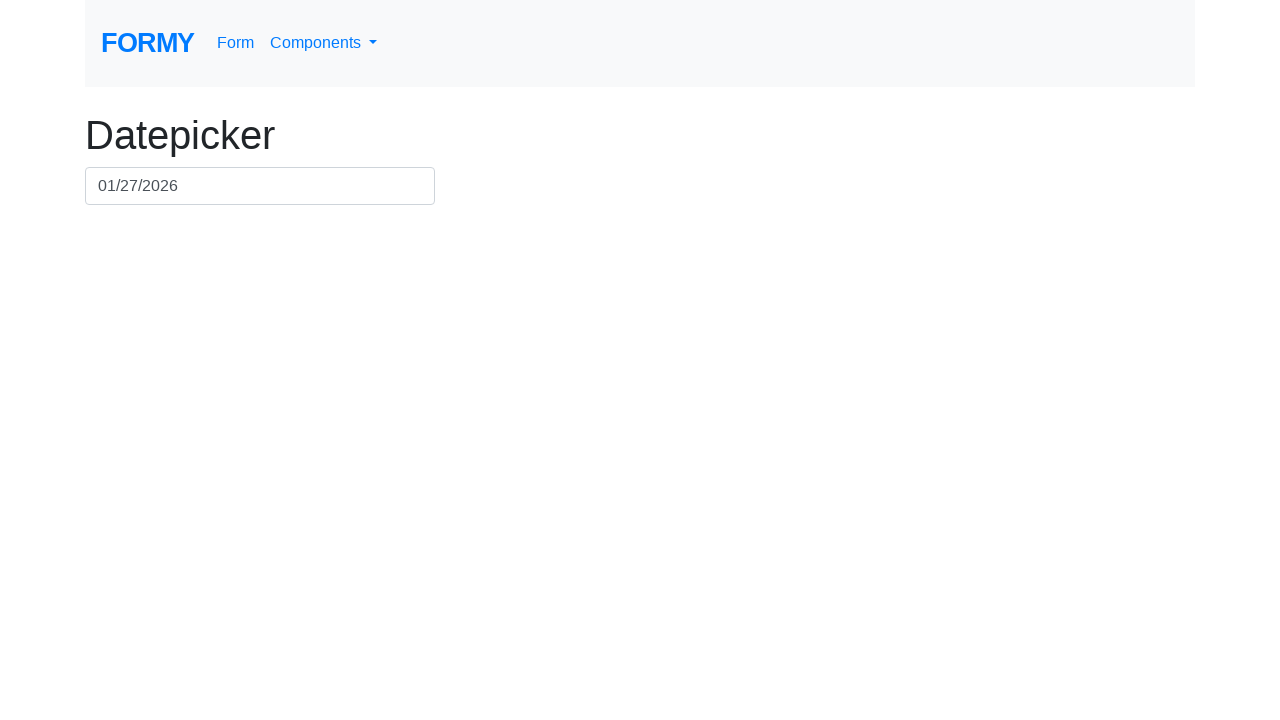

Clicked datepicker to open calendar (Test Case 3) at (260, 186) on #datepicker
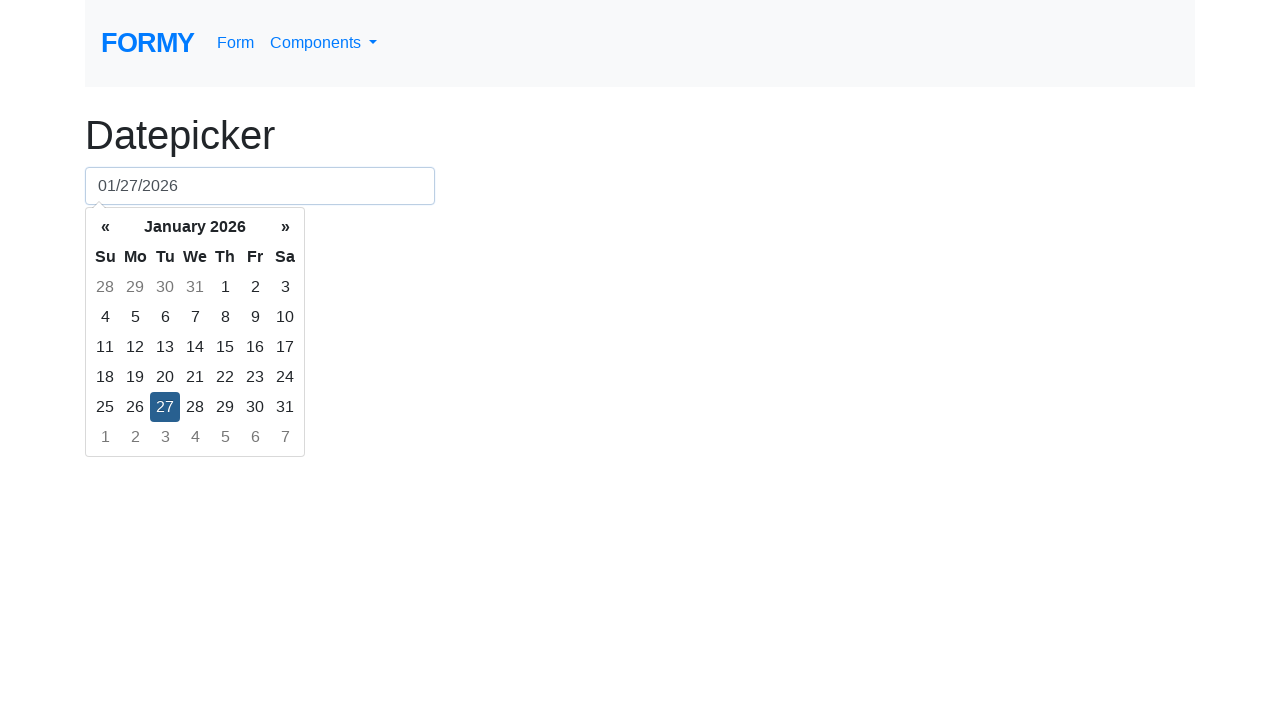

Clicked datepicker switch to navigate to month view at (195, 227) on .datepicker-days .datepicker-switch
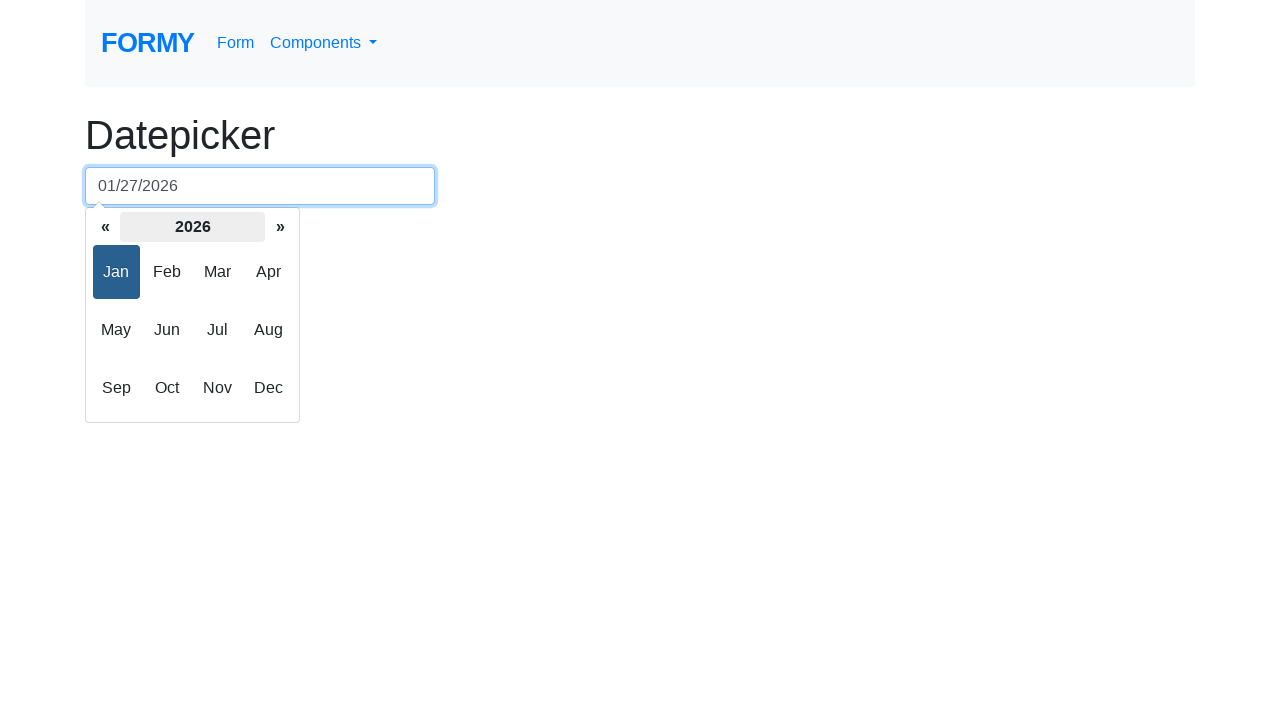

Selected August from month view at (269, 330) on .month:nth-child(8)
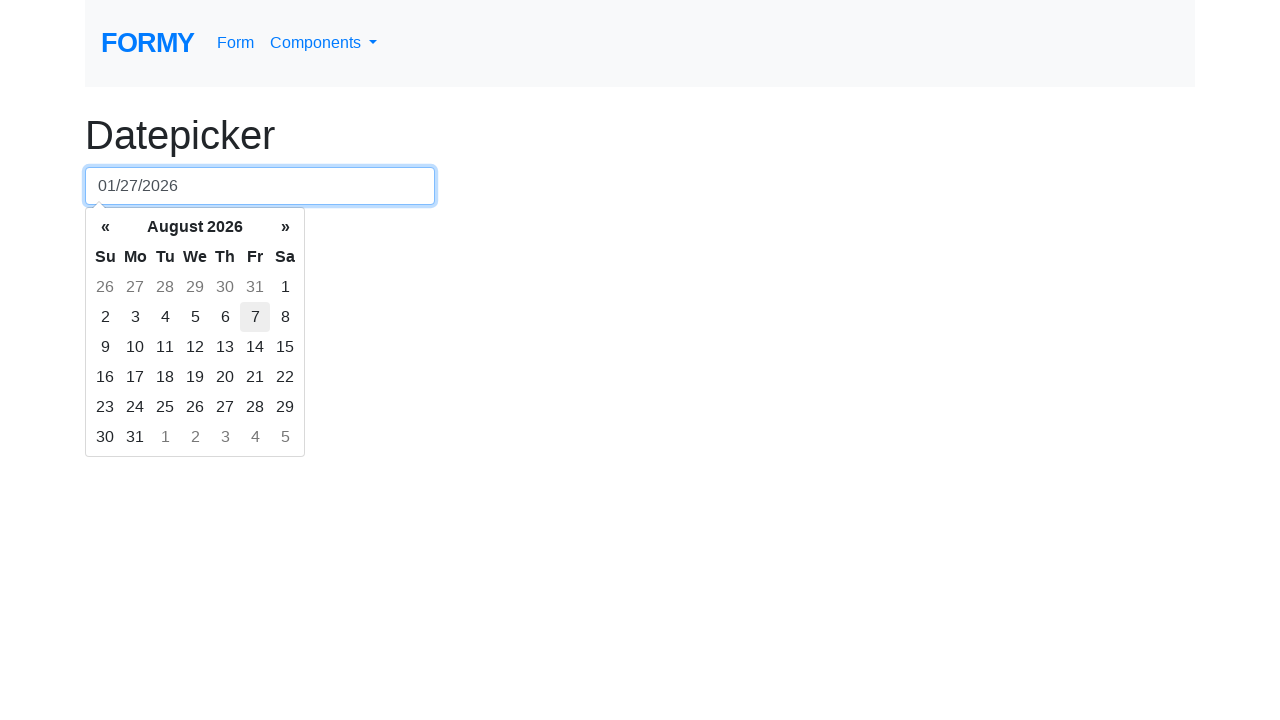

Selected August 4th from calendar at (105, 317) on tr:nth-child(2) > .day:nth-child(1)
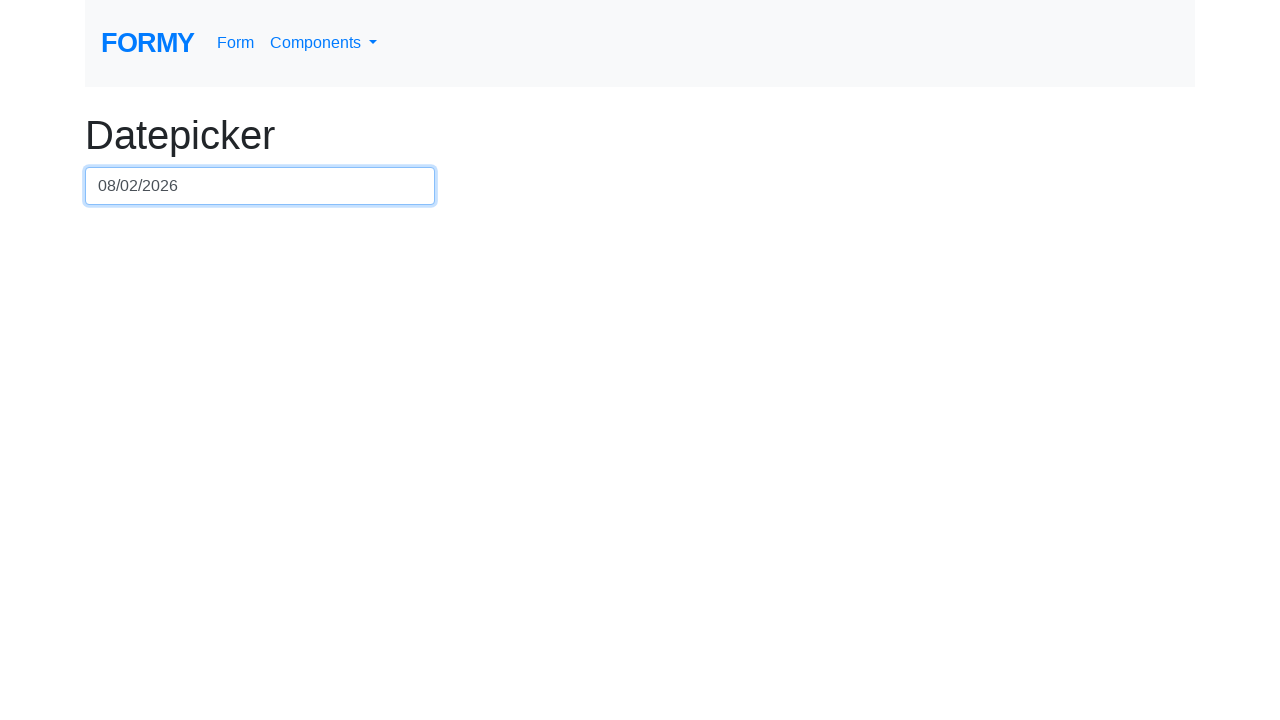

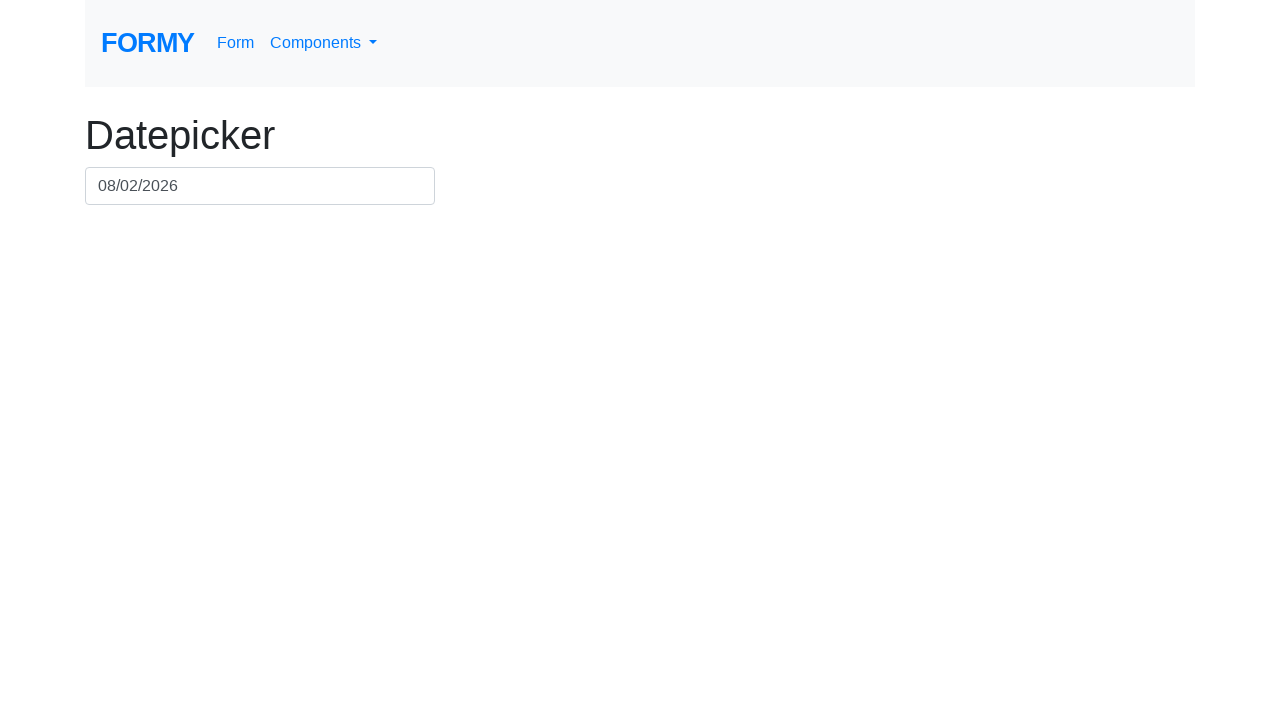